Launches the KFC India online ordering website and verifies it loads successfully

Starting URL: https://online.kfc.co.in/

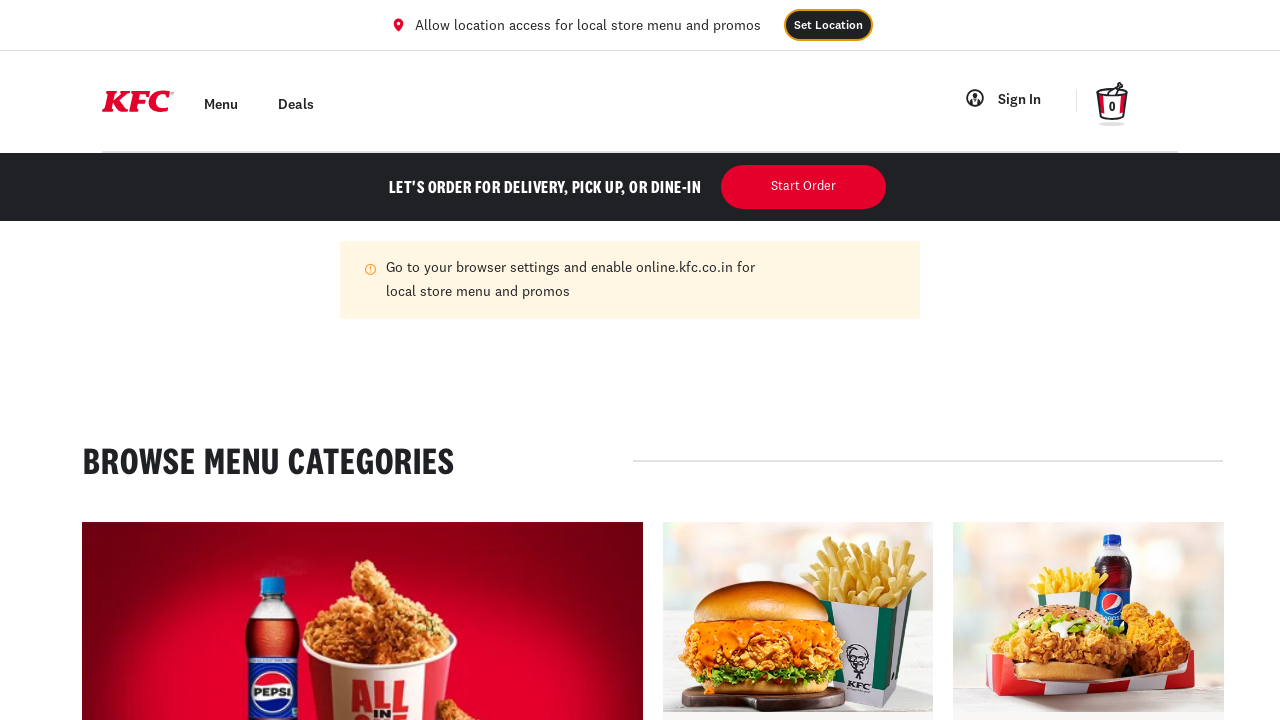

Waited for DOM content to load on KFC India website
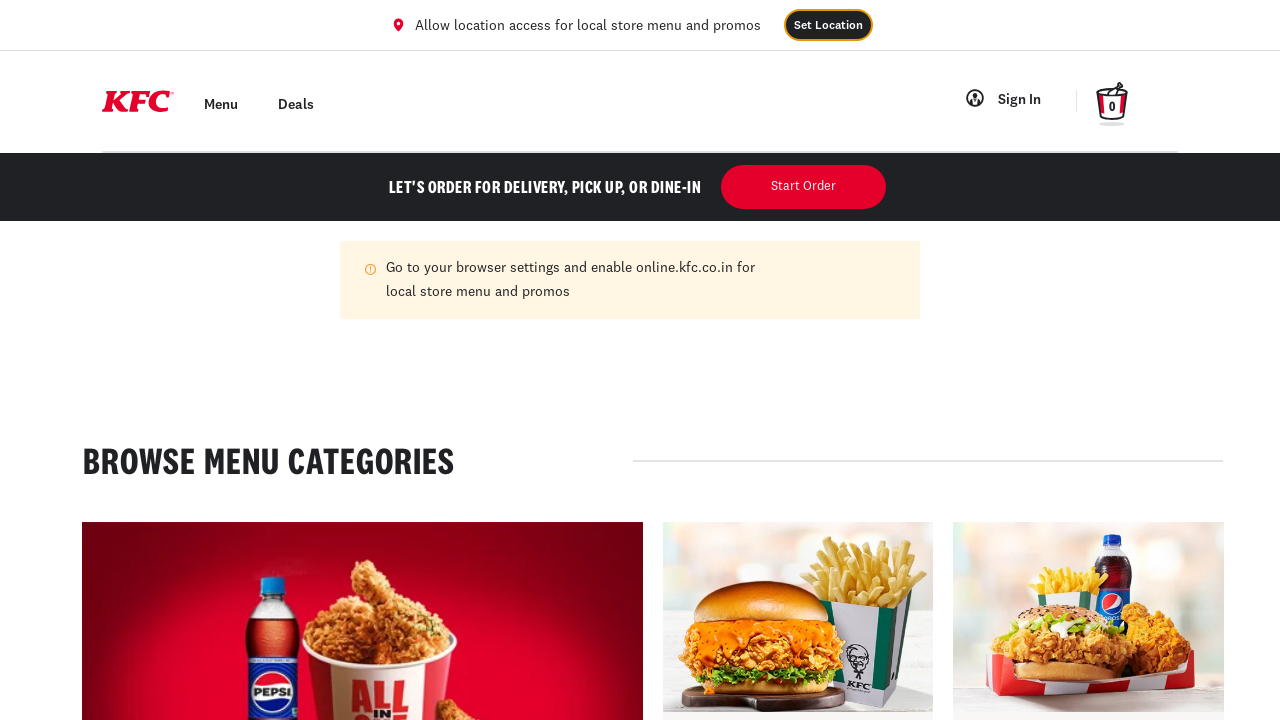

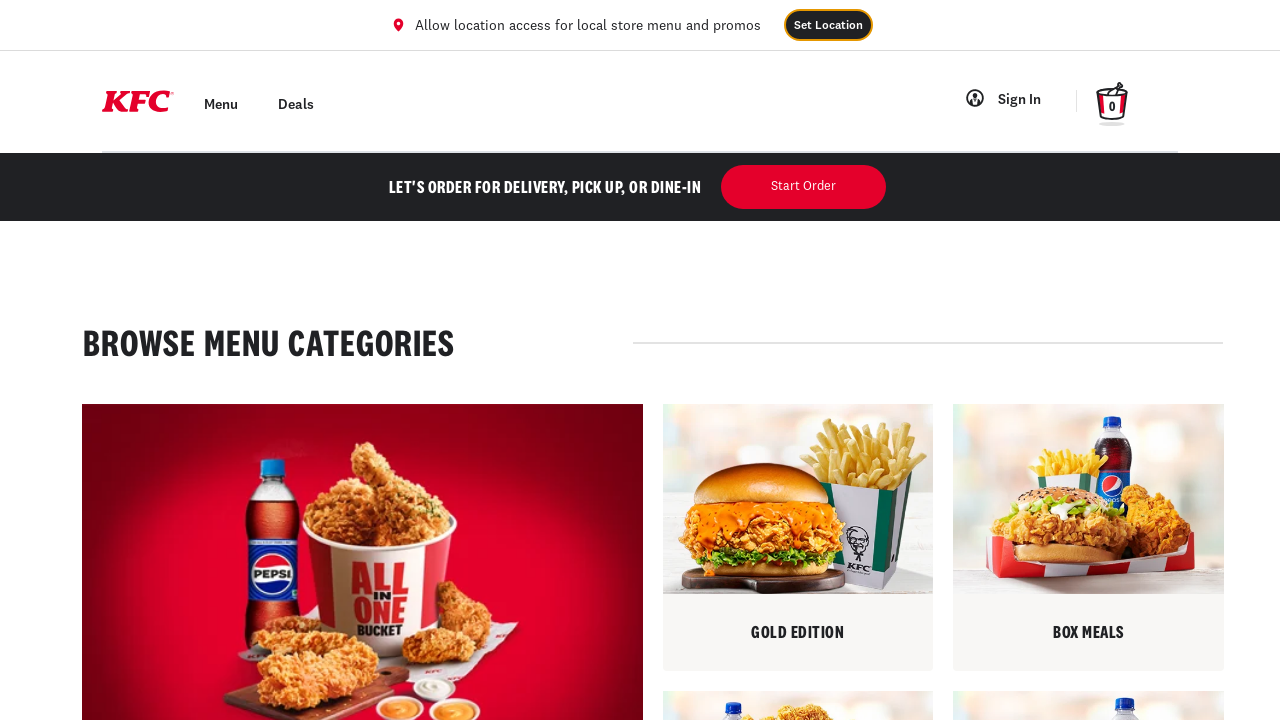